Tests various click and keyboard input interactions on a demo page, including single click, double click, and sending keyboard inputs to elements

Starting URL: https://example.oxxostudio.tw/python/selenium/demo.html

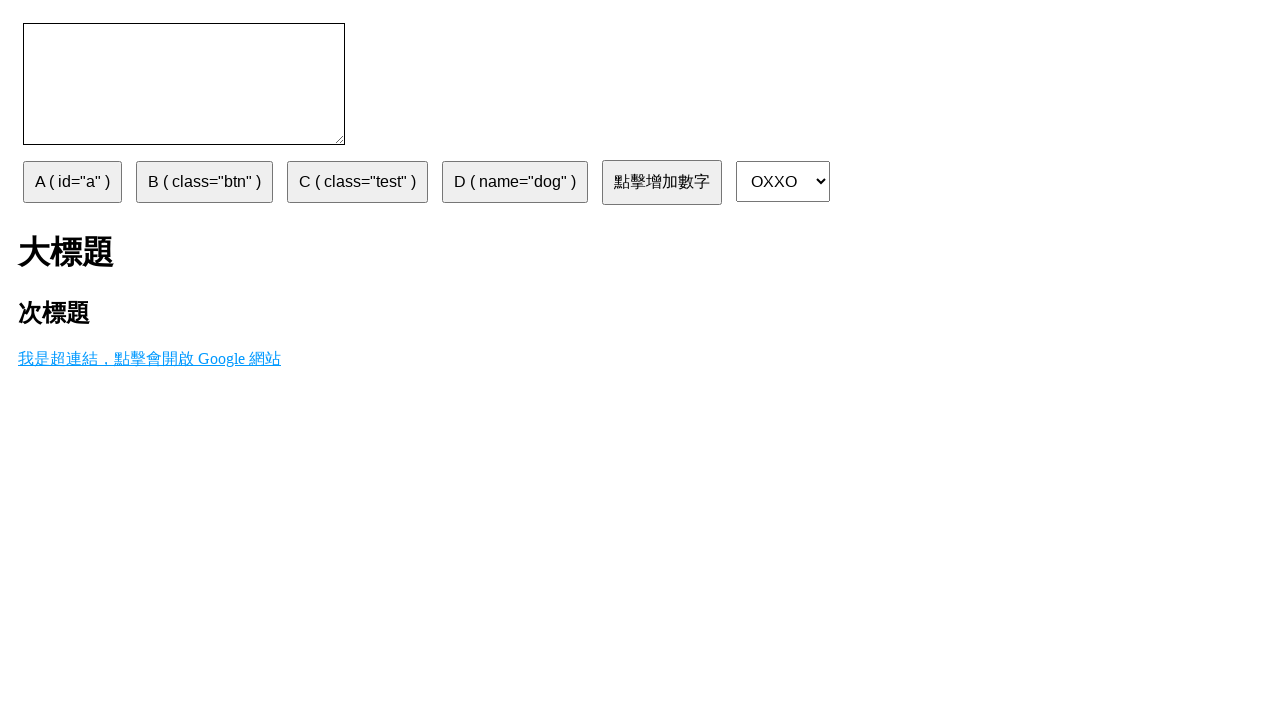

Clicked show element at (184, 84) on #show
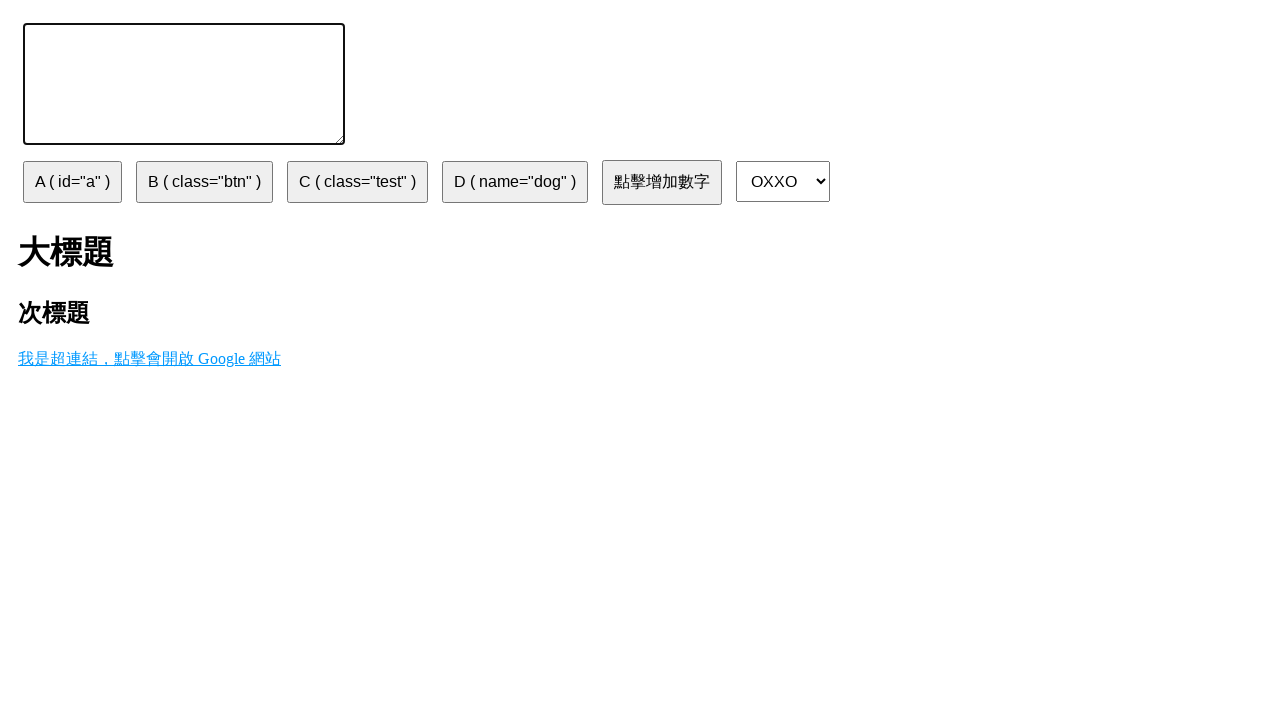

Typed '12345' using keyboard
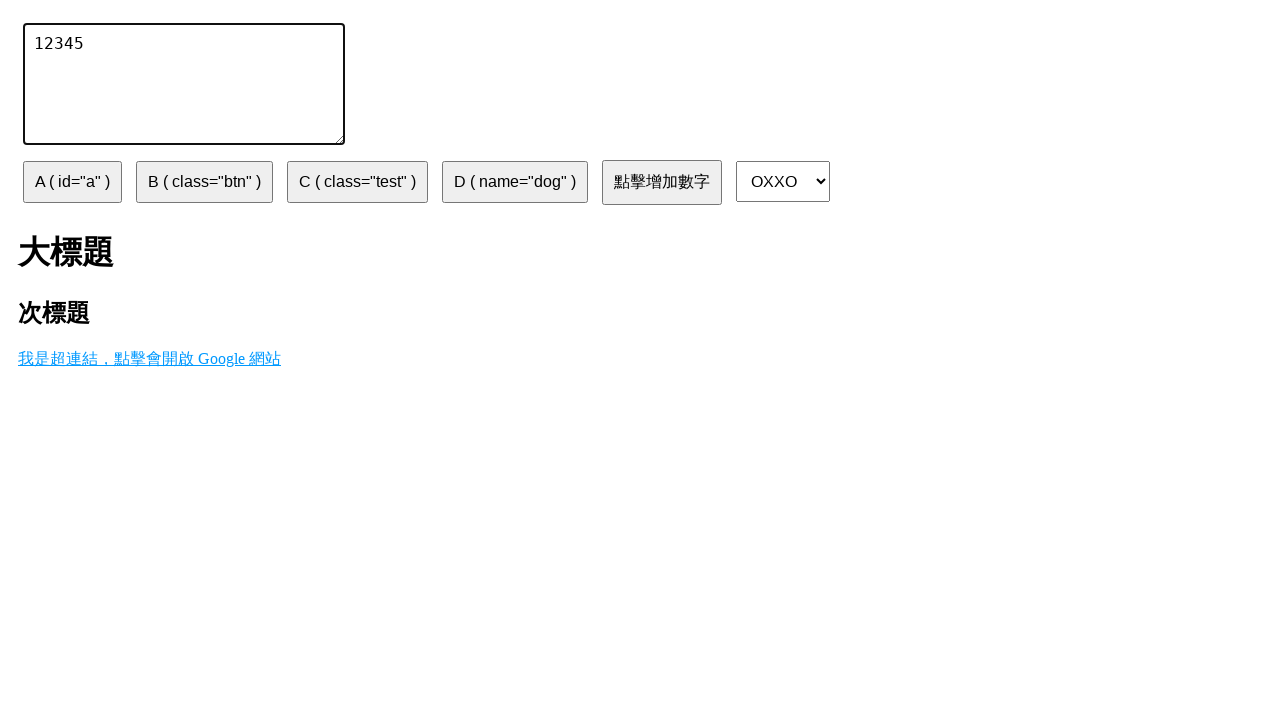

Double-clicked element 'a' at (72, 182) on #a
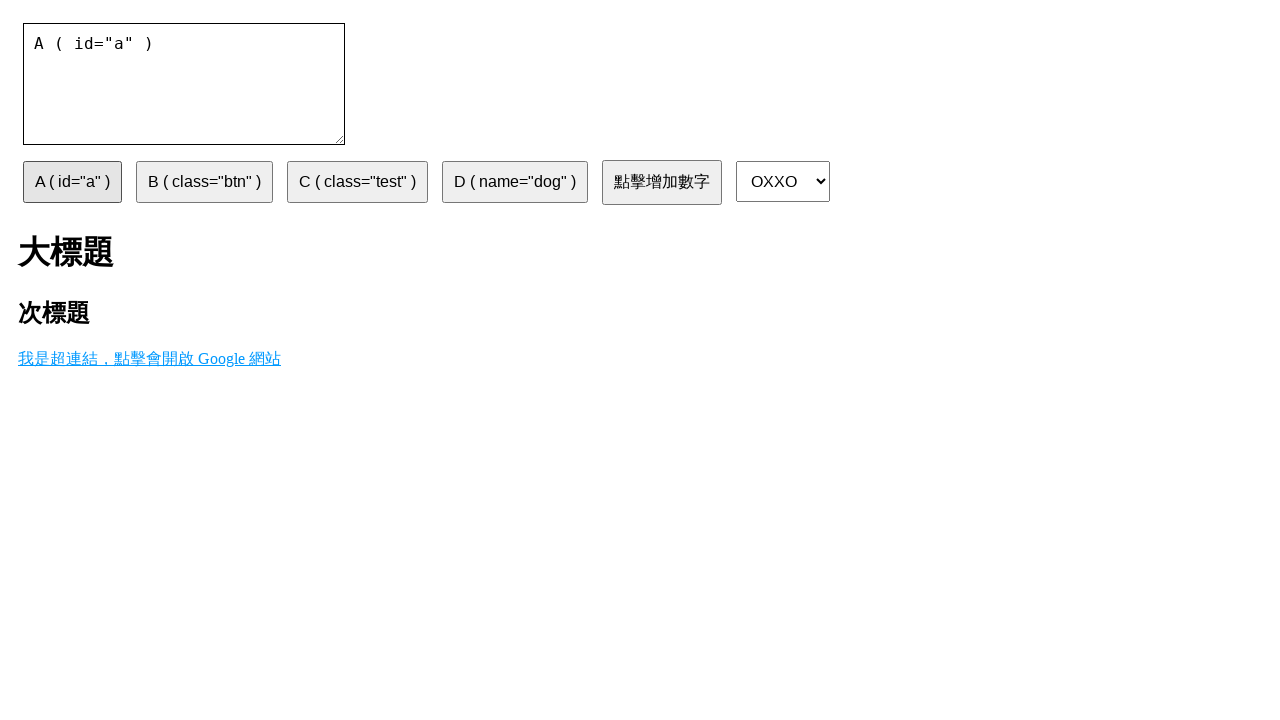

Clicked show element again at (184, 84) on #show
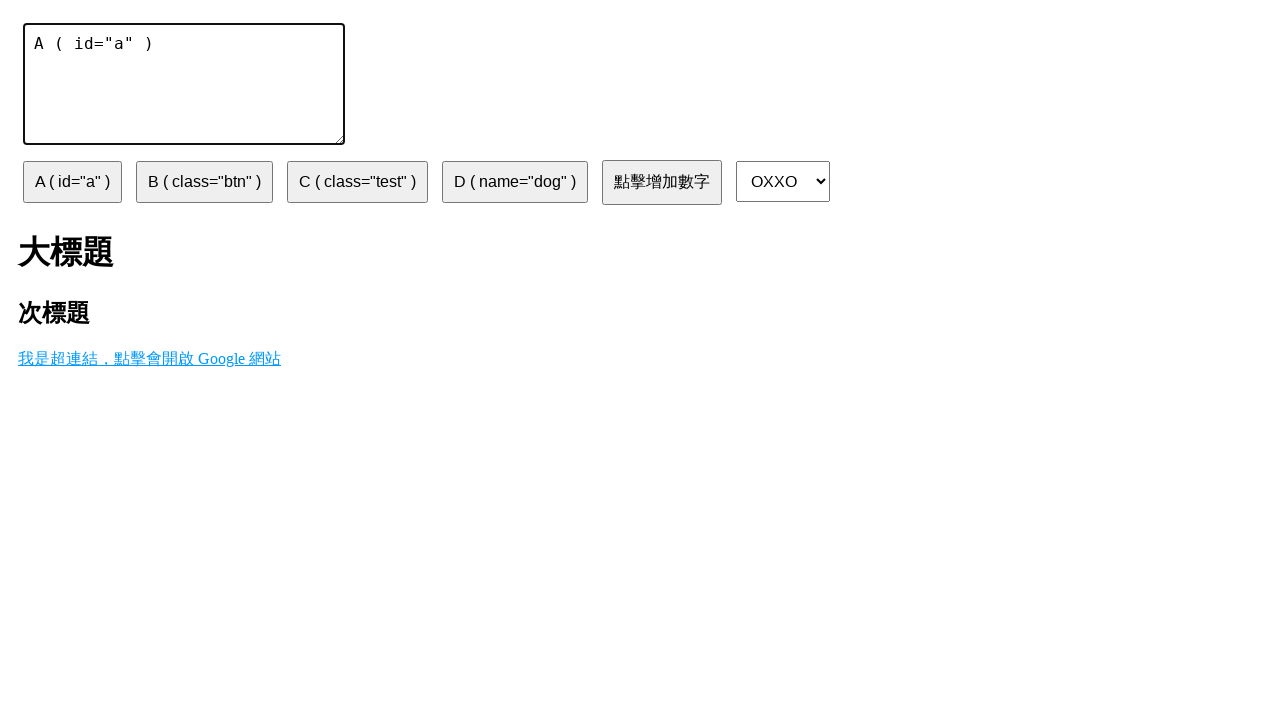

Typed 'ABCDE' using keyboard
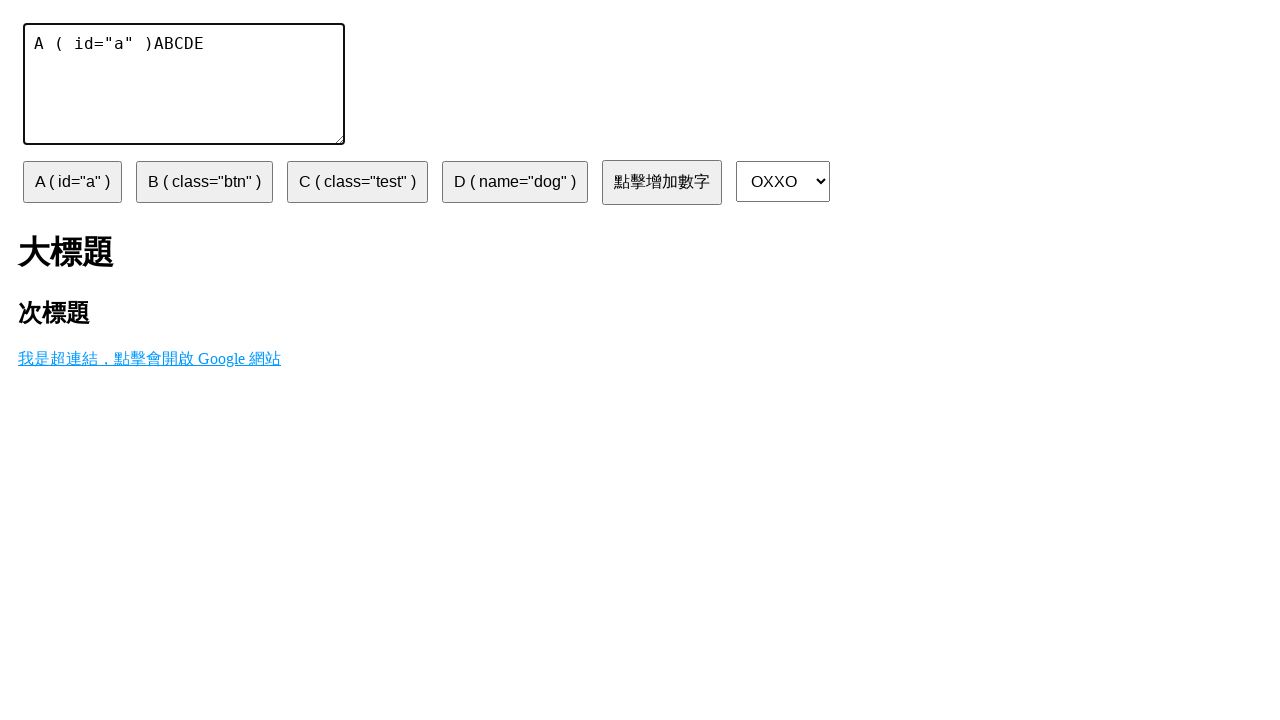

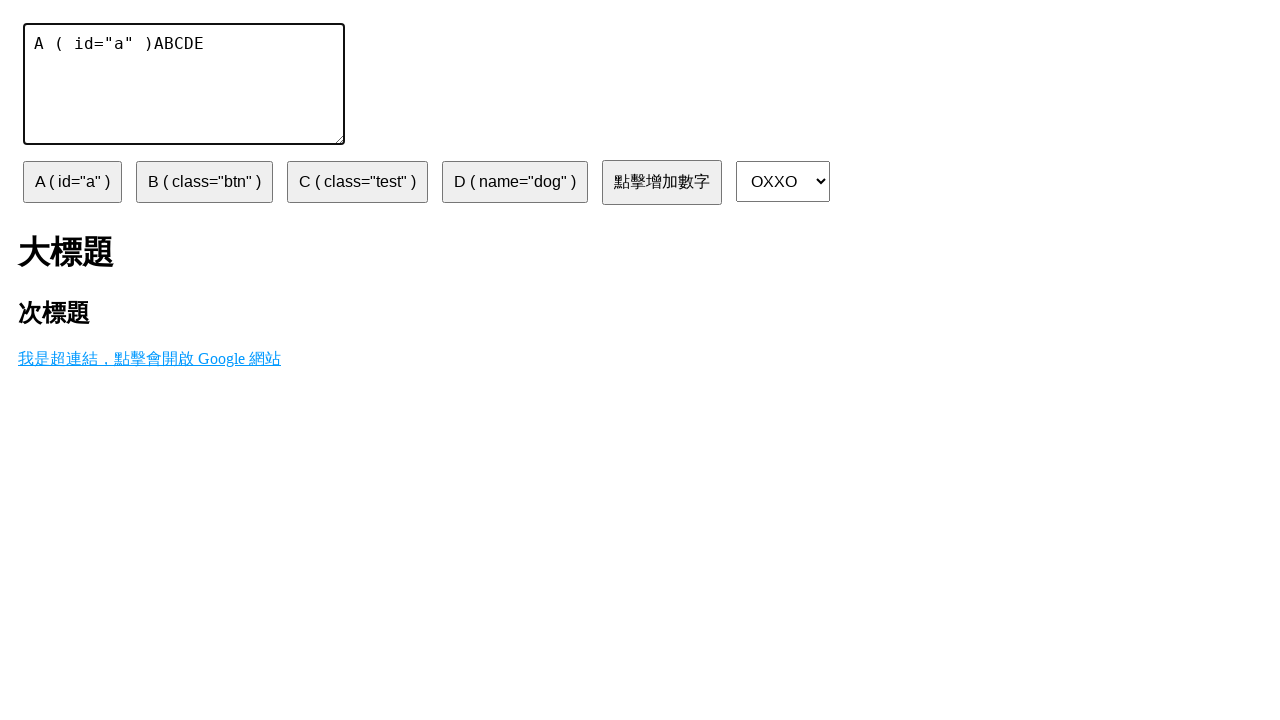